Tests Selenium's relative locator functionality by finding and interacting with elements using positional relationships (above, below, toRightOf, near, toLeftOf) on a practice automation page

Starting URL: https://rahulshettyacademy.com/AutomationPractice/

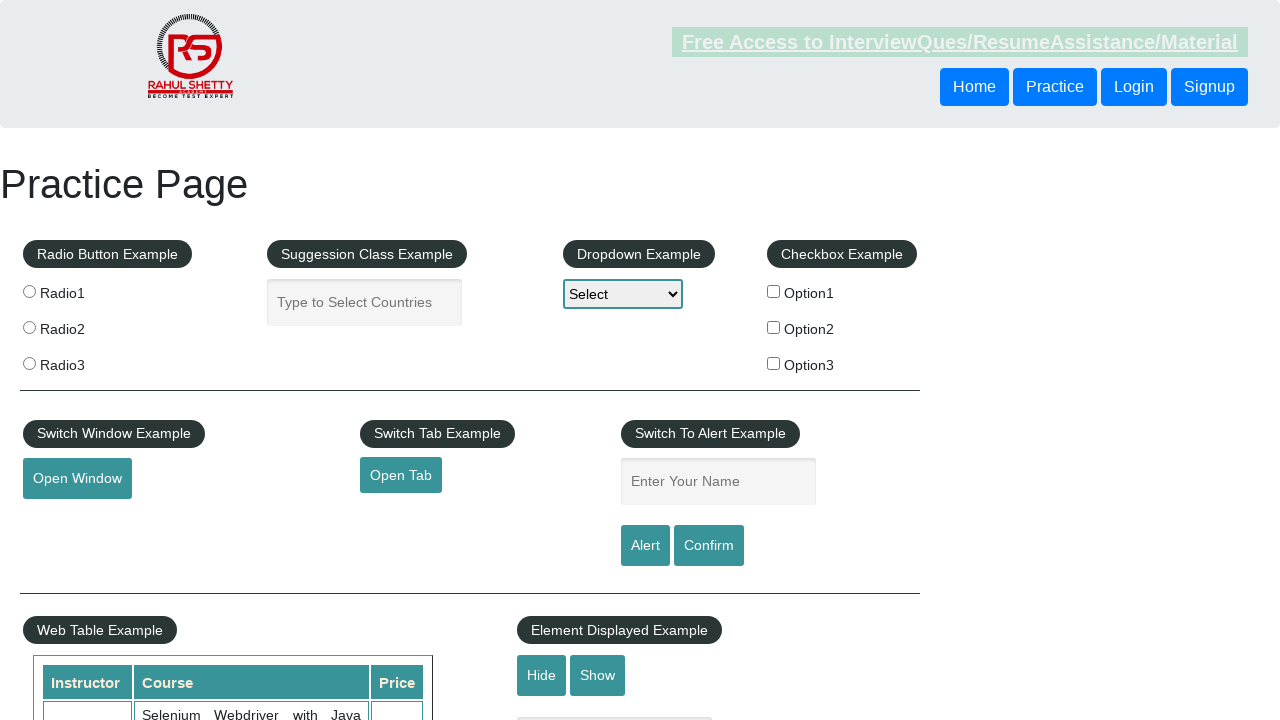

Located autocomplete field element
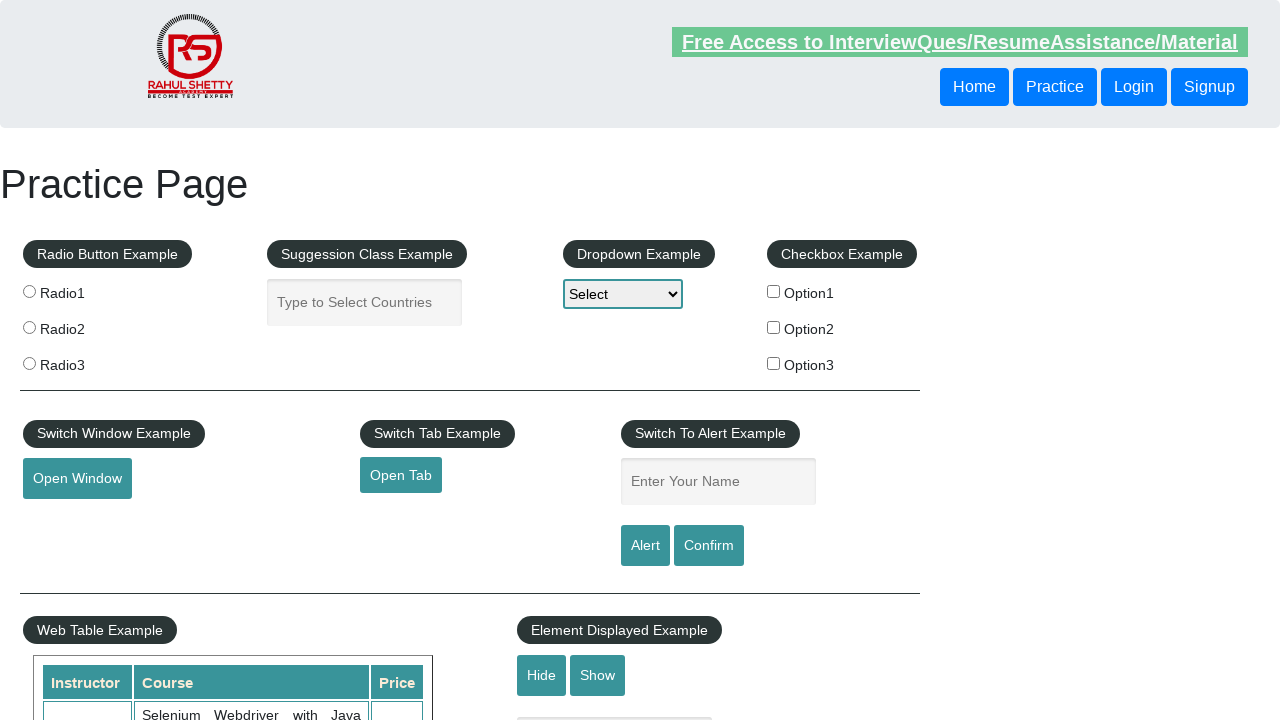

Located legend element above autocomplete field
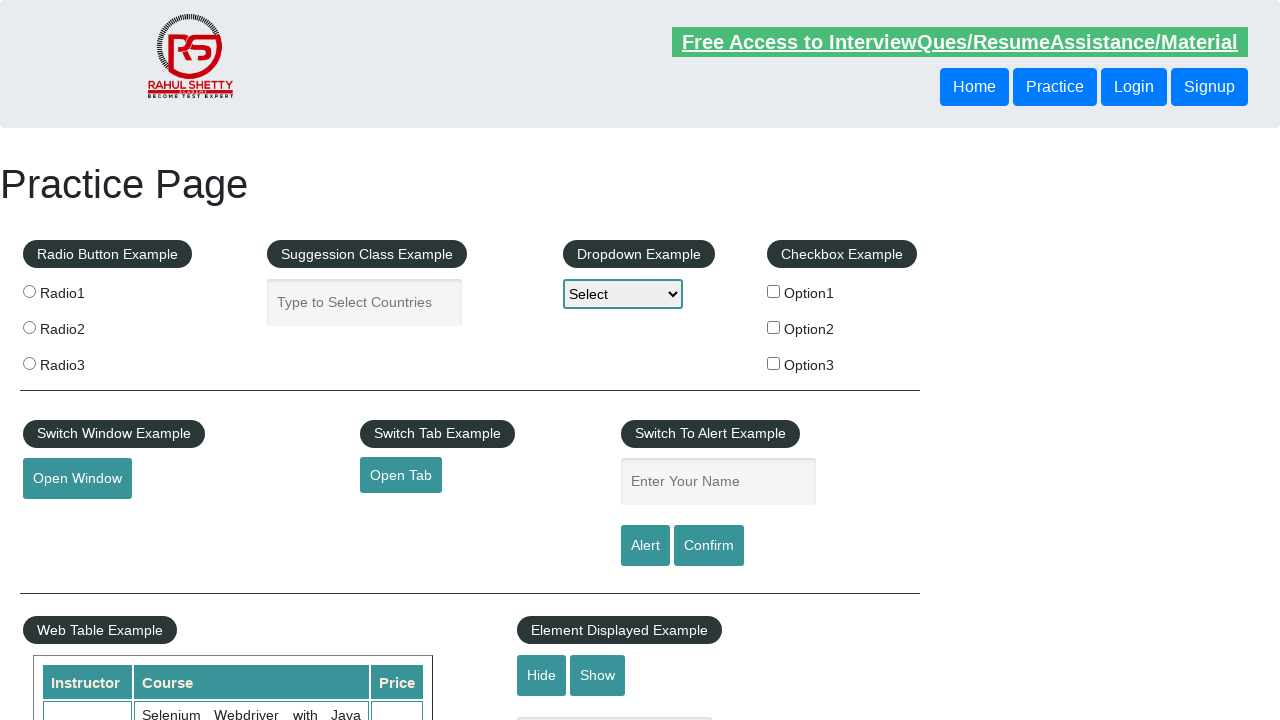

Retrieved and printed legend text content
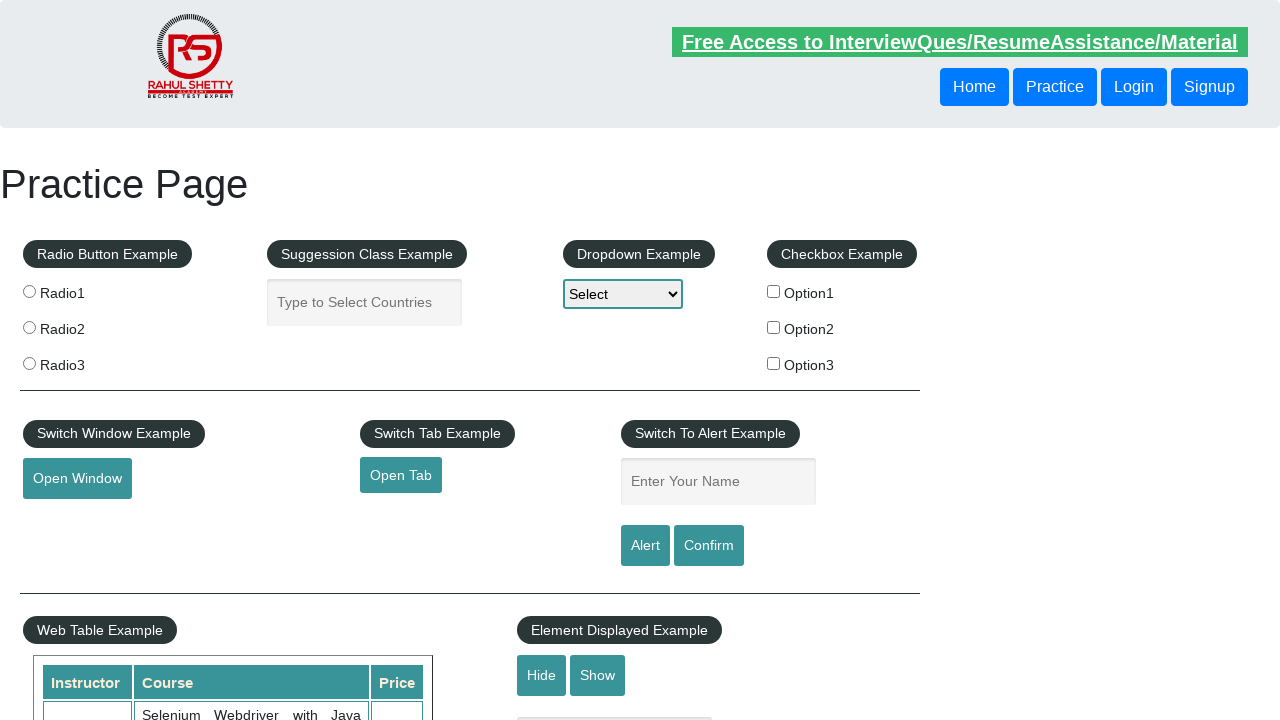

Located 'Switch To' legend element
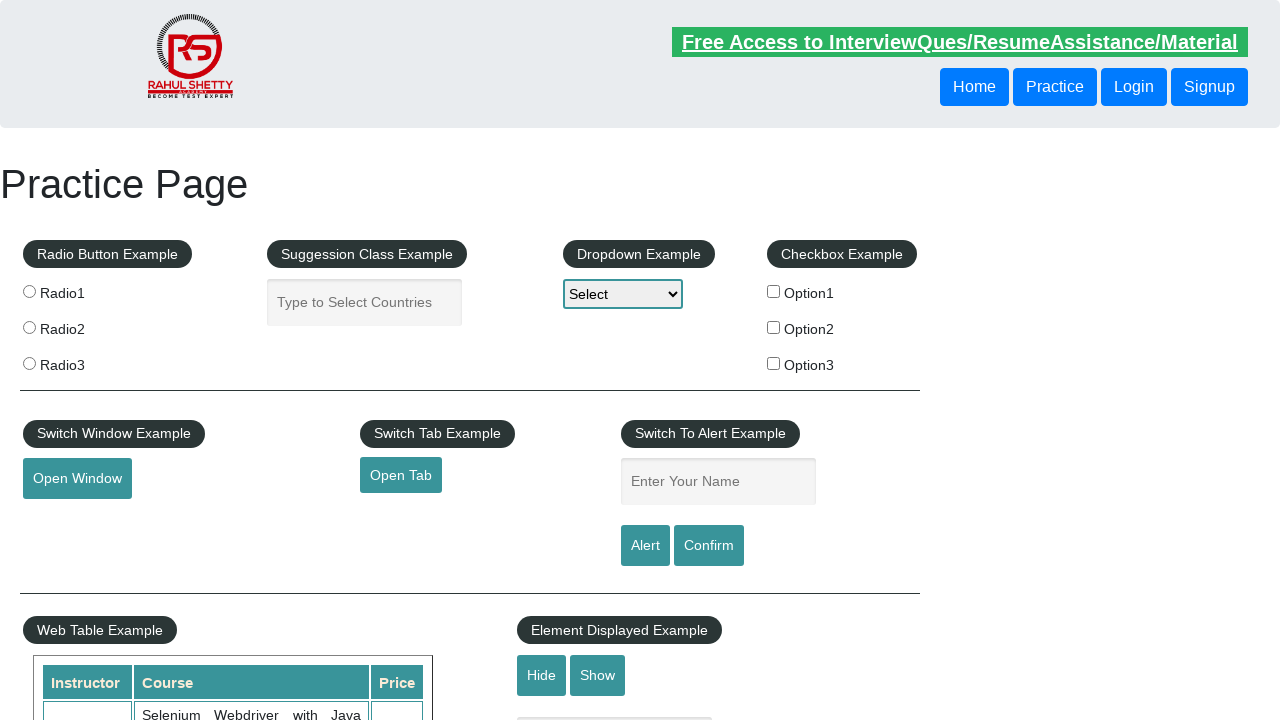

Filled name input field with 'Mohan' on #name
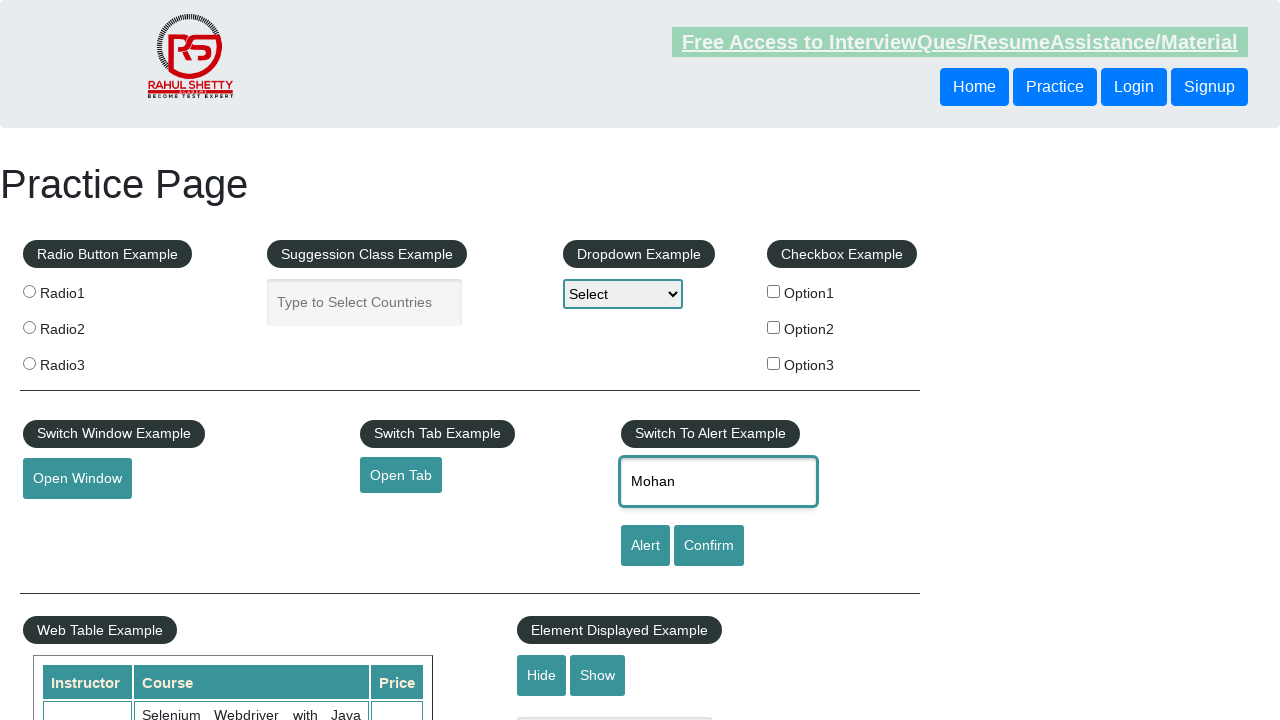

Located alert button element
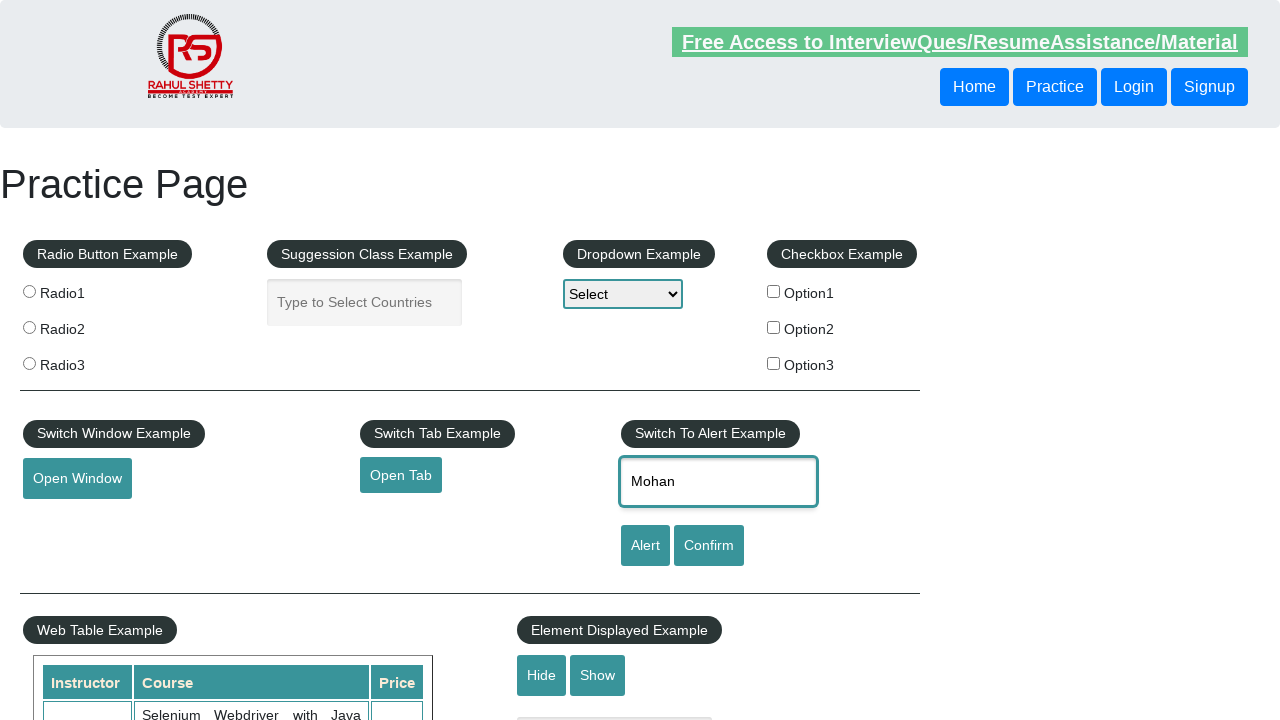

Retrieved value attribute from confirm button (to the right of alert button)
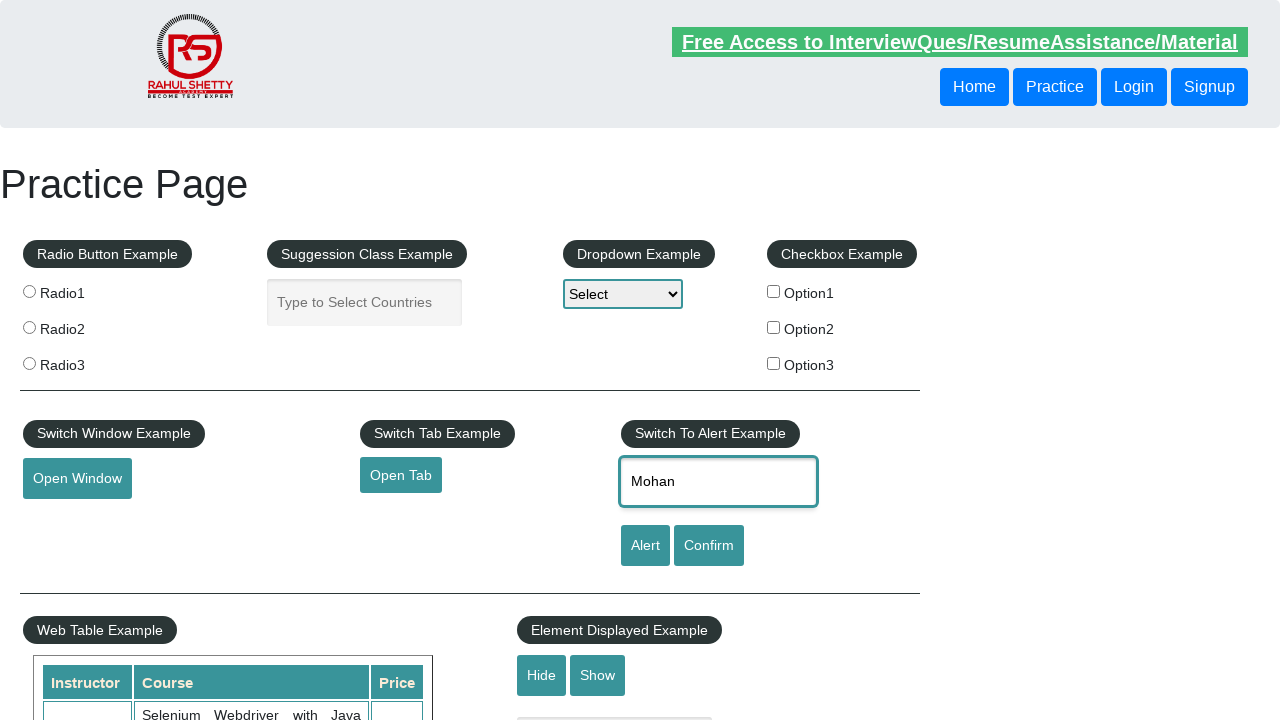

Printed confirm button value
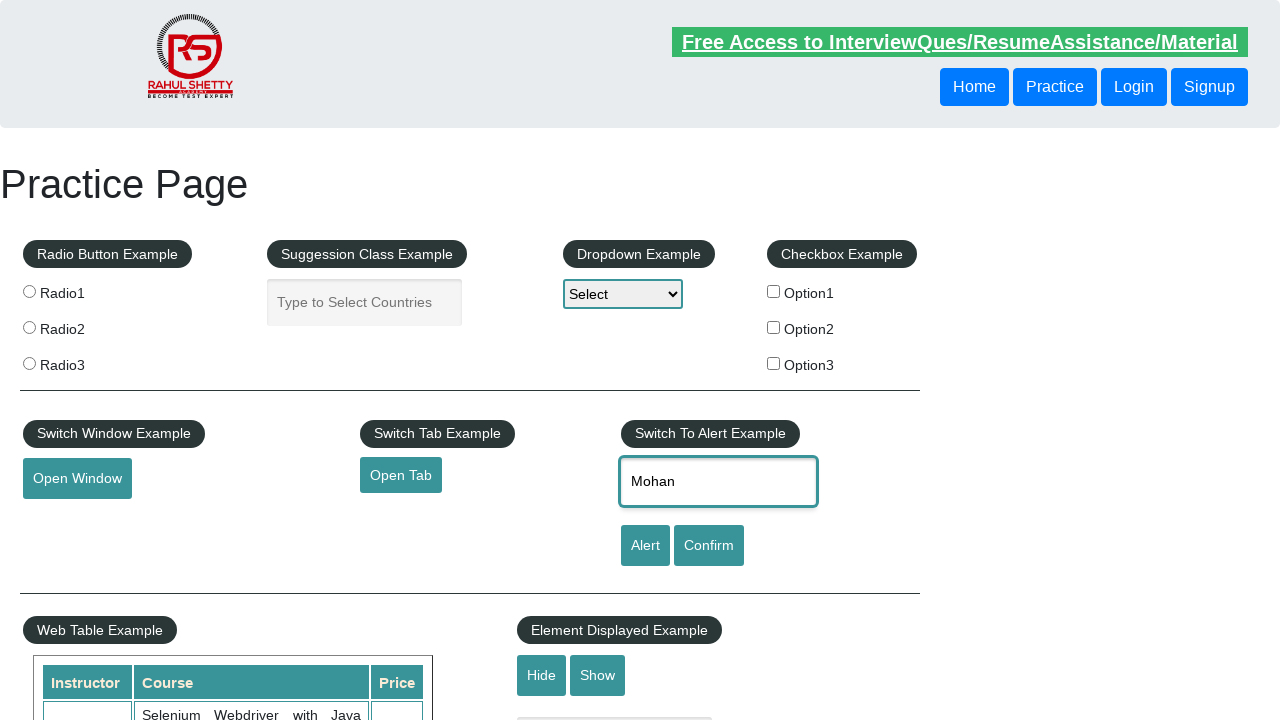

Retrieved value attribute from name input field (near alert button)
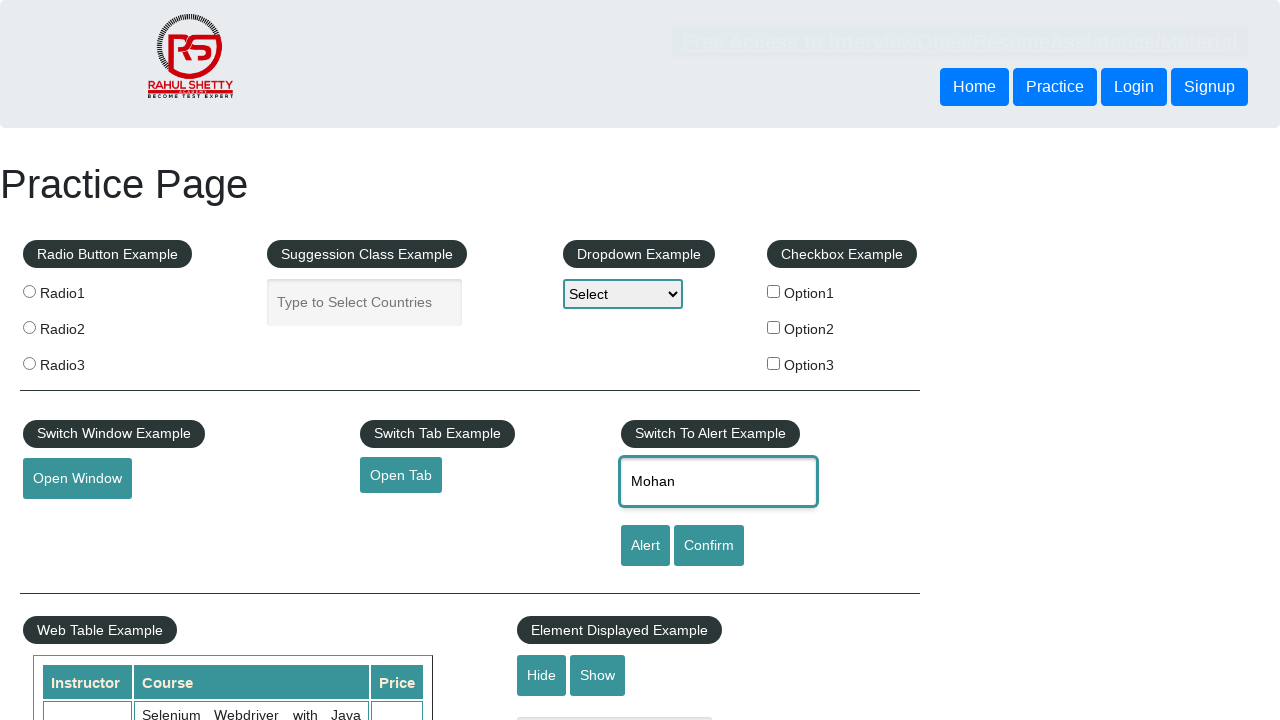

Printed name input value
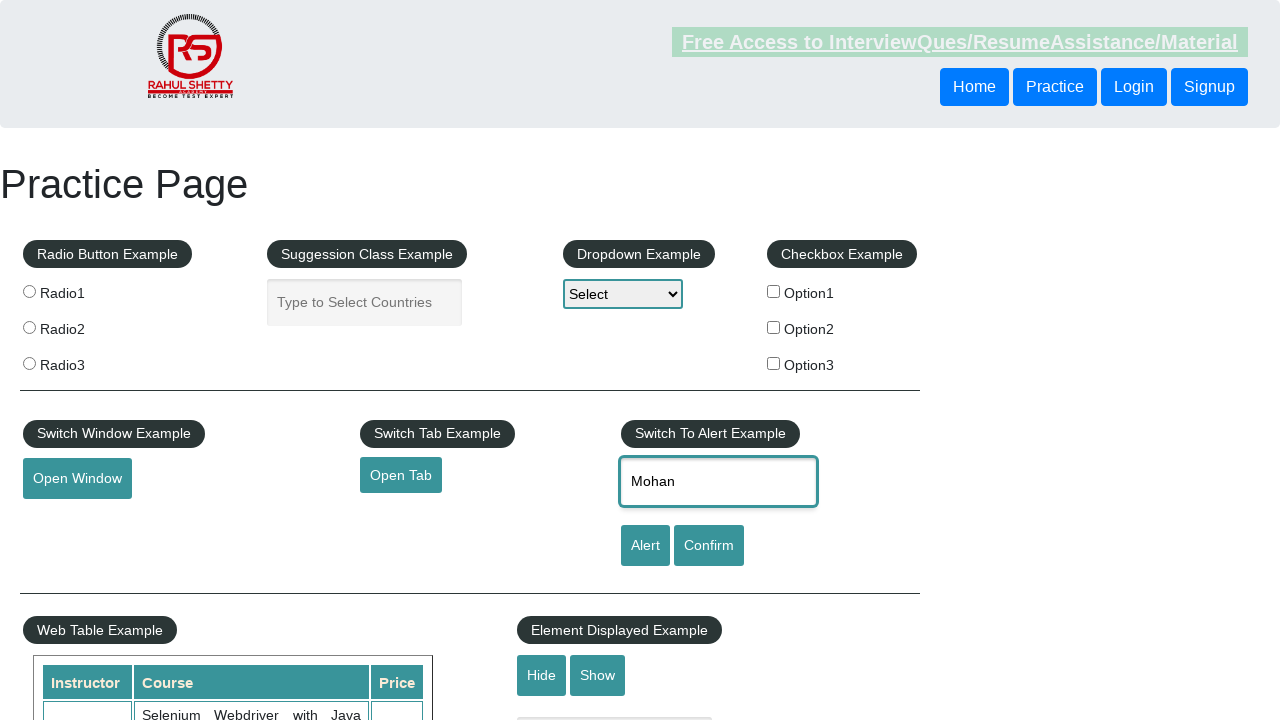

Located confirm button element
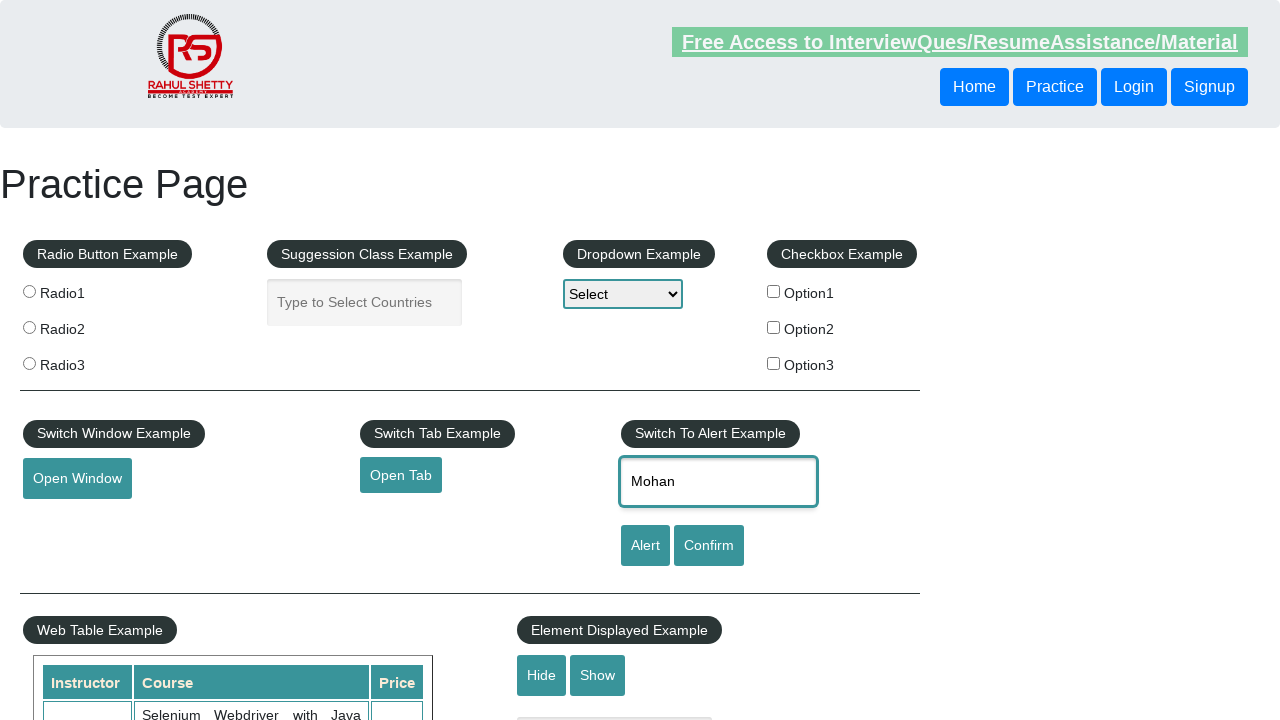

Retrieved value attribute from alert button (to the left of confirm button)
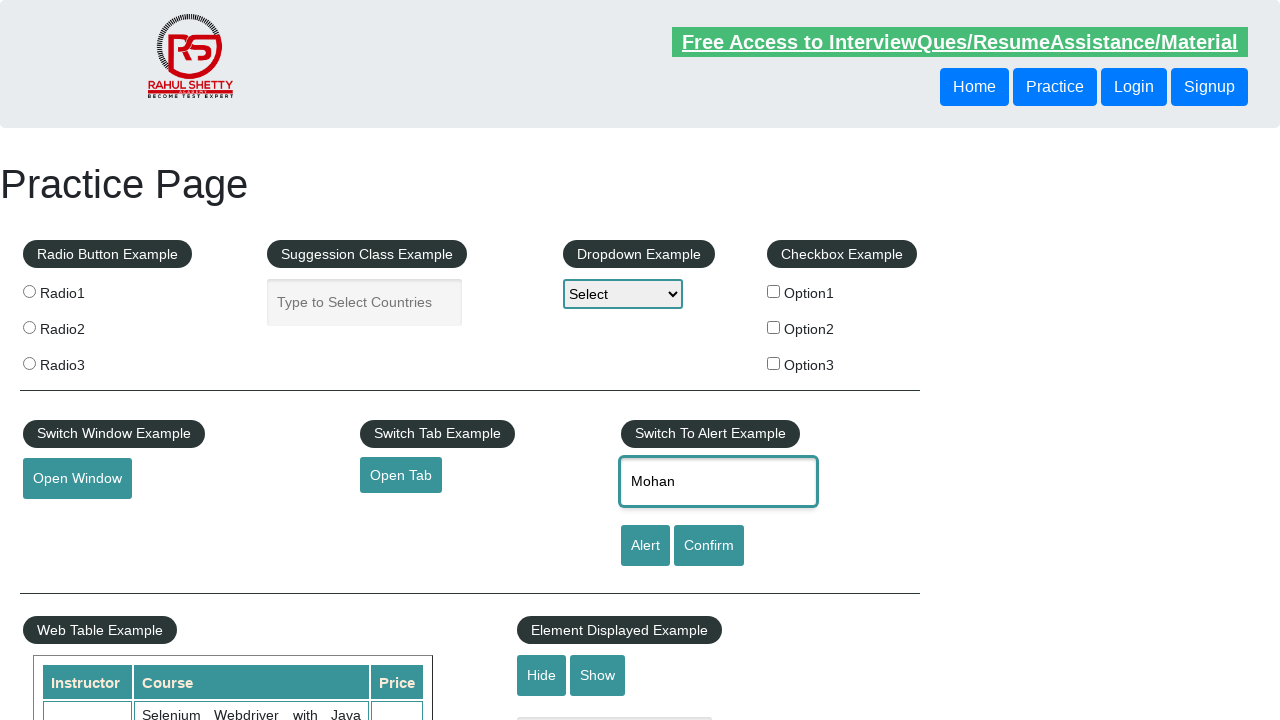

Printed alert button value
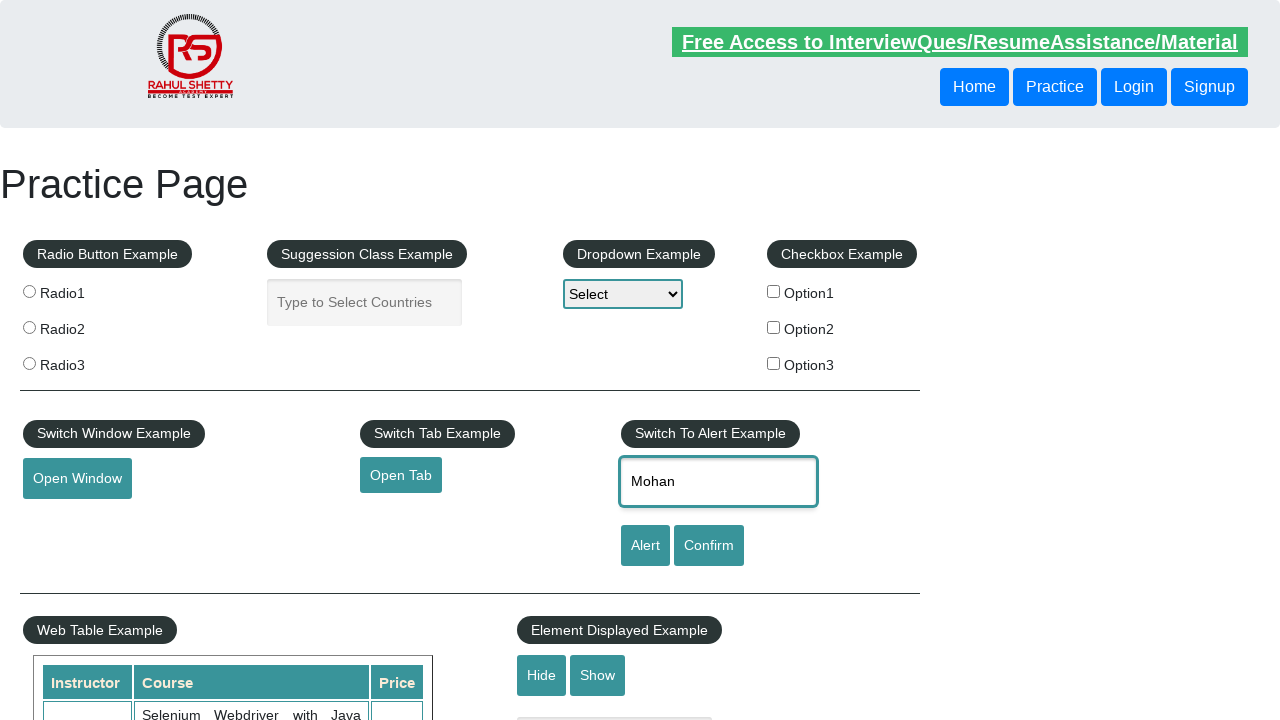

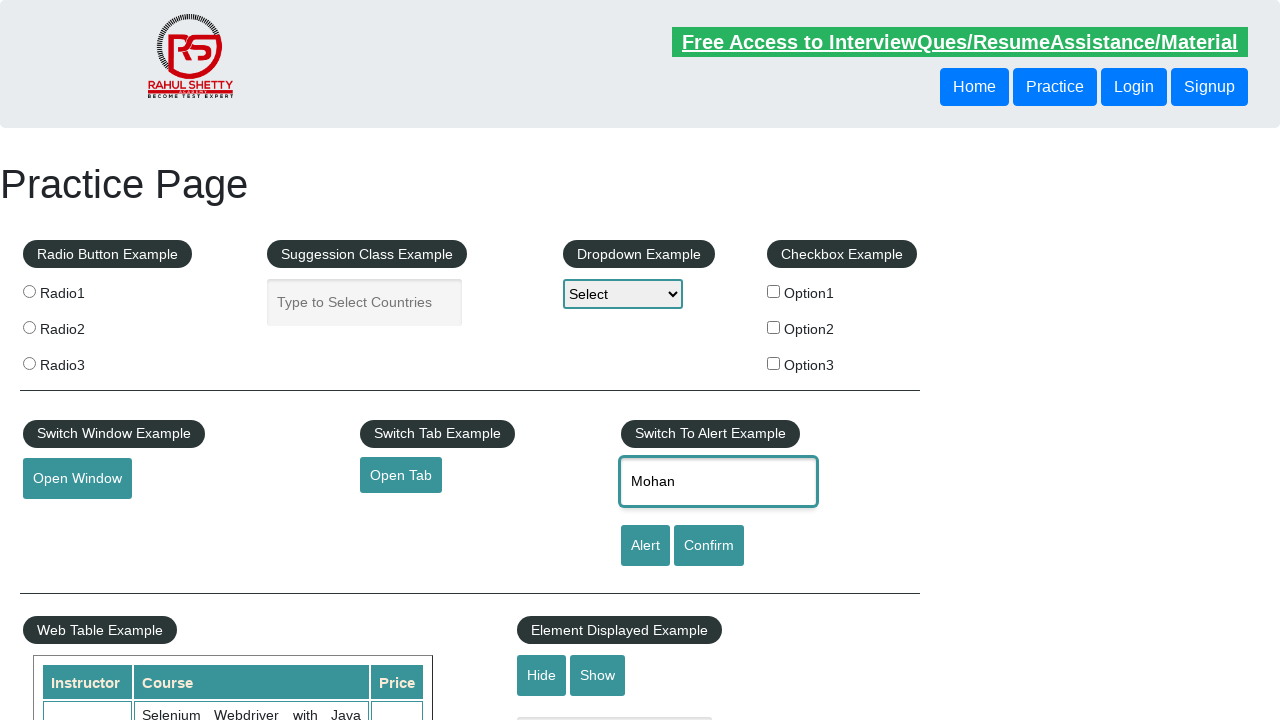